Tests dropdown selection by index, cycling through options 1, 2, and back to 1 using index-based selection

Starting URL: https://the-internet.herokuapp.com/dropdown

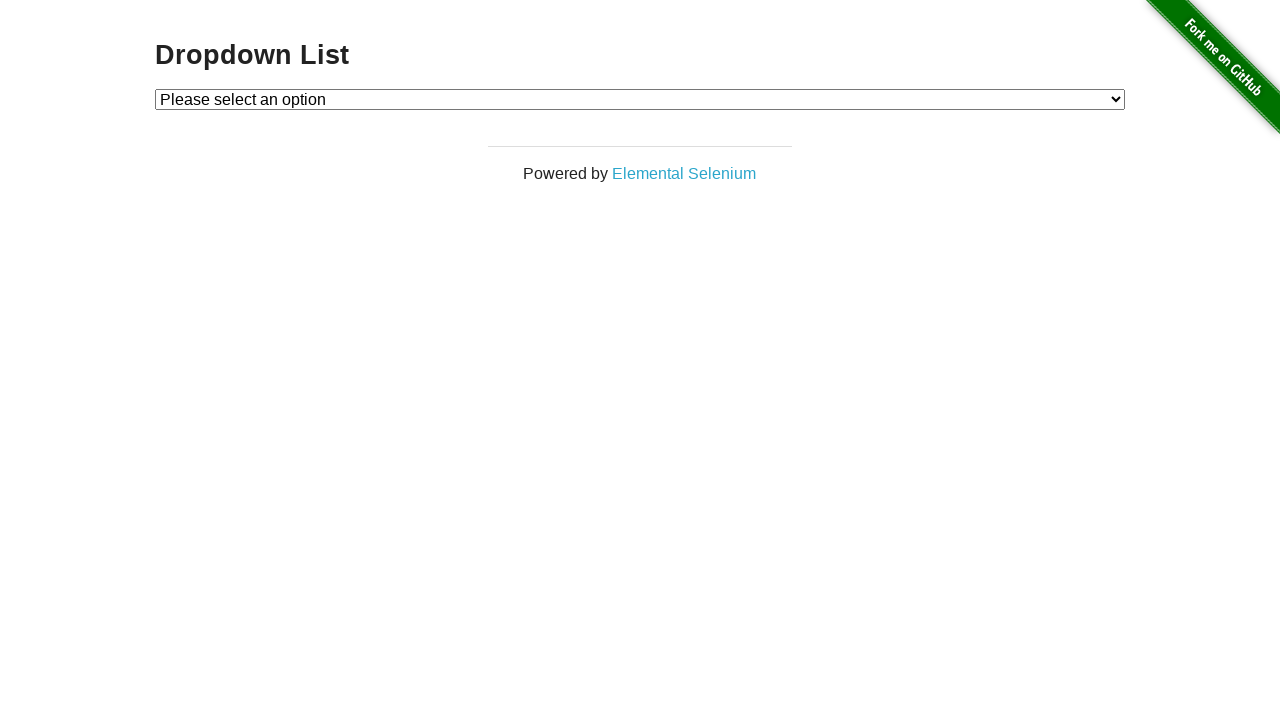

Selected dropdown option at index 1 on #dropdown
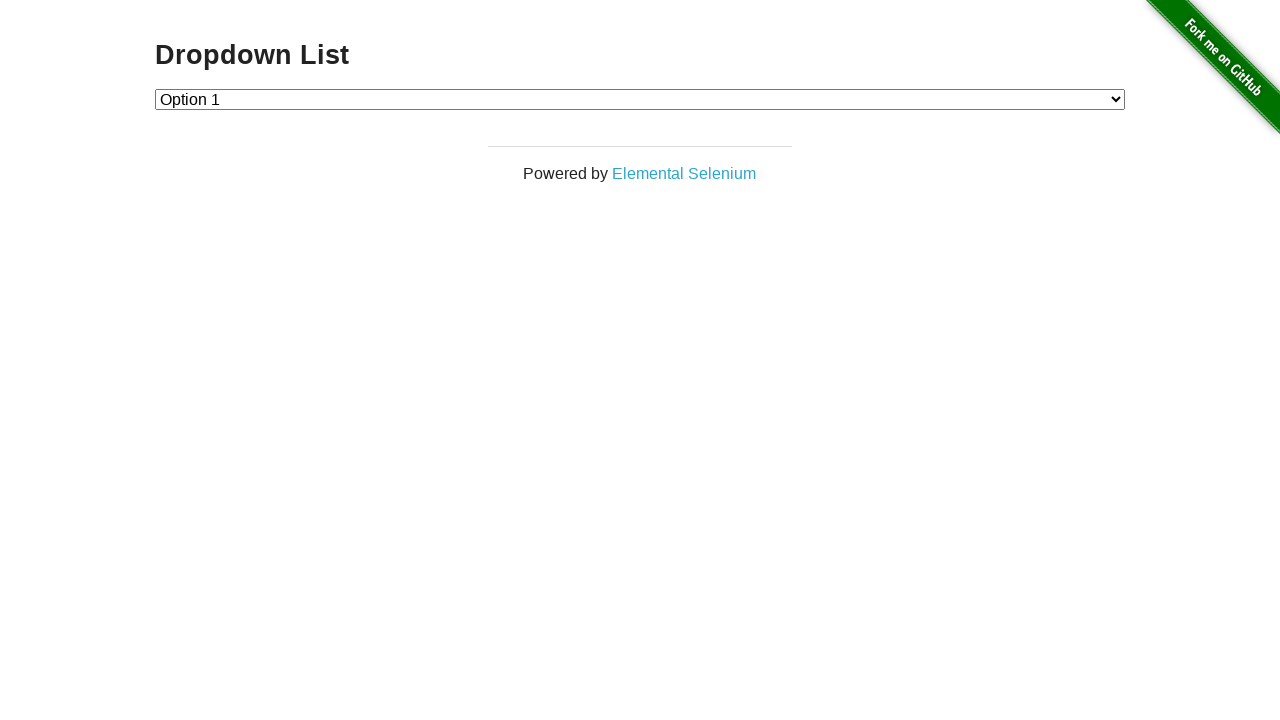

Selected dropdown option at index 2 on #dropdown
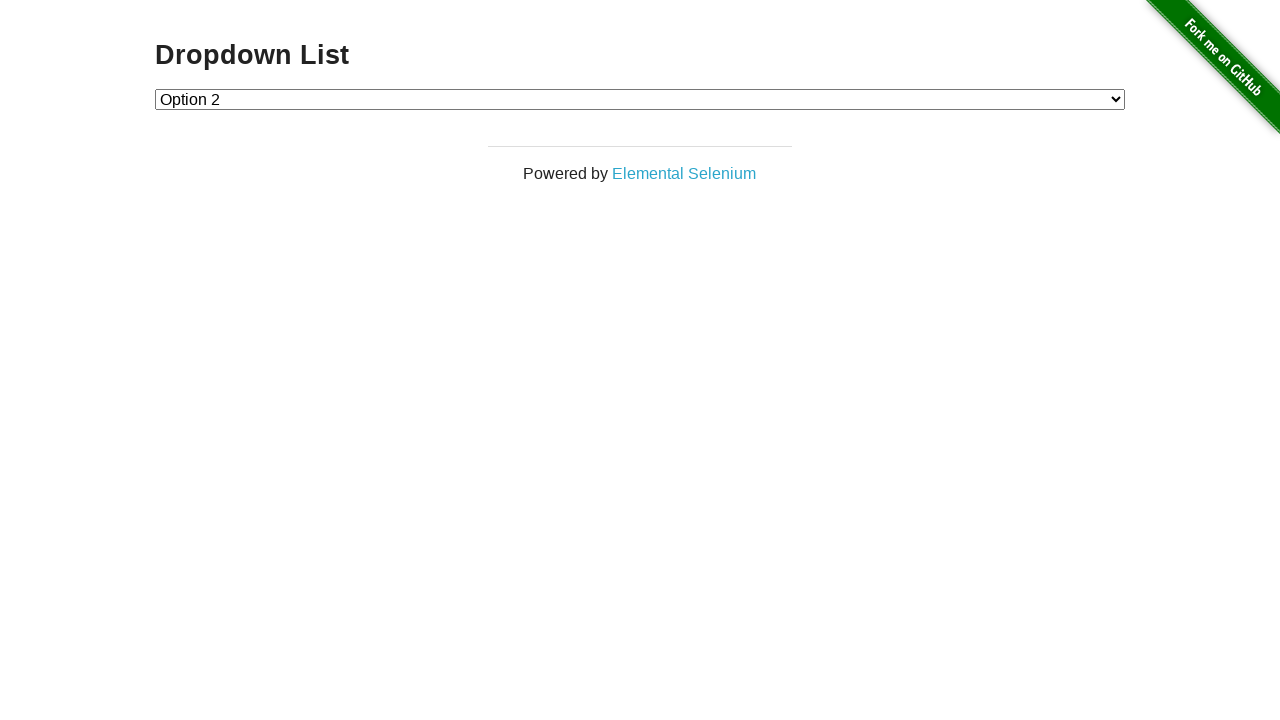

Selected dropdown option at index 1 again on #dropdown
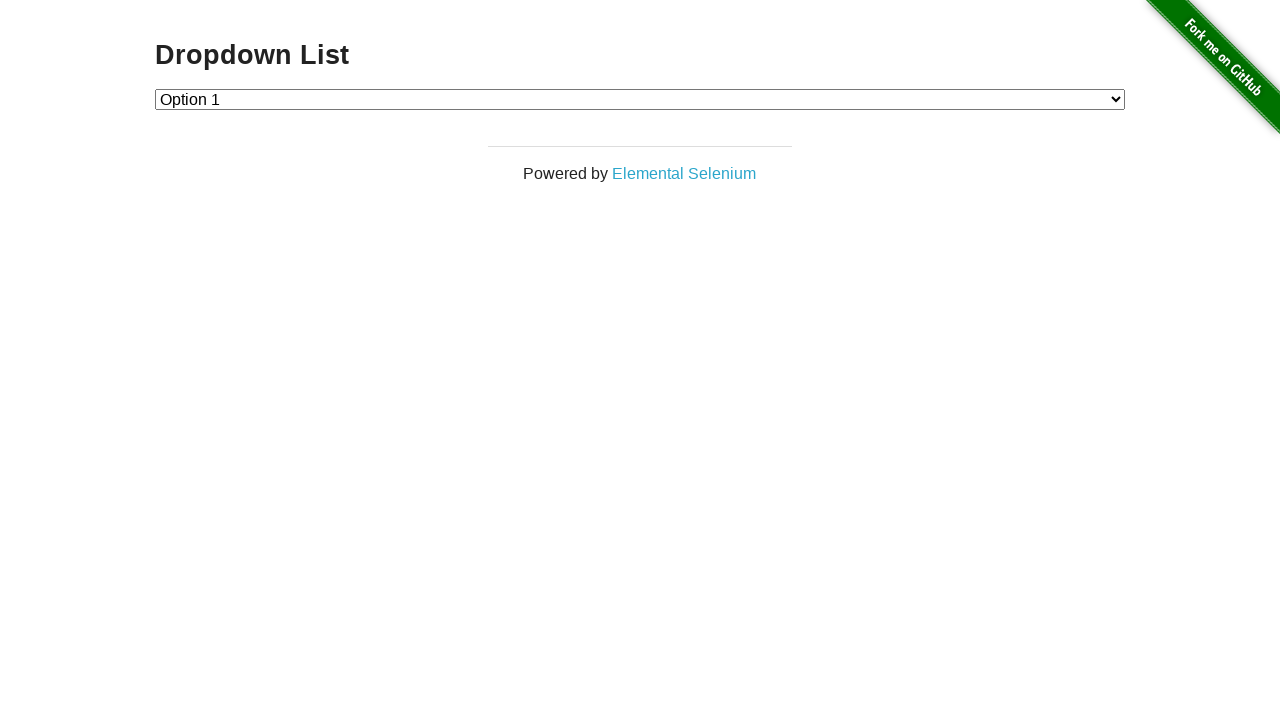

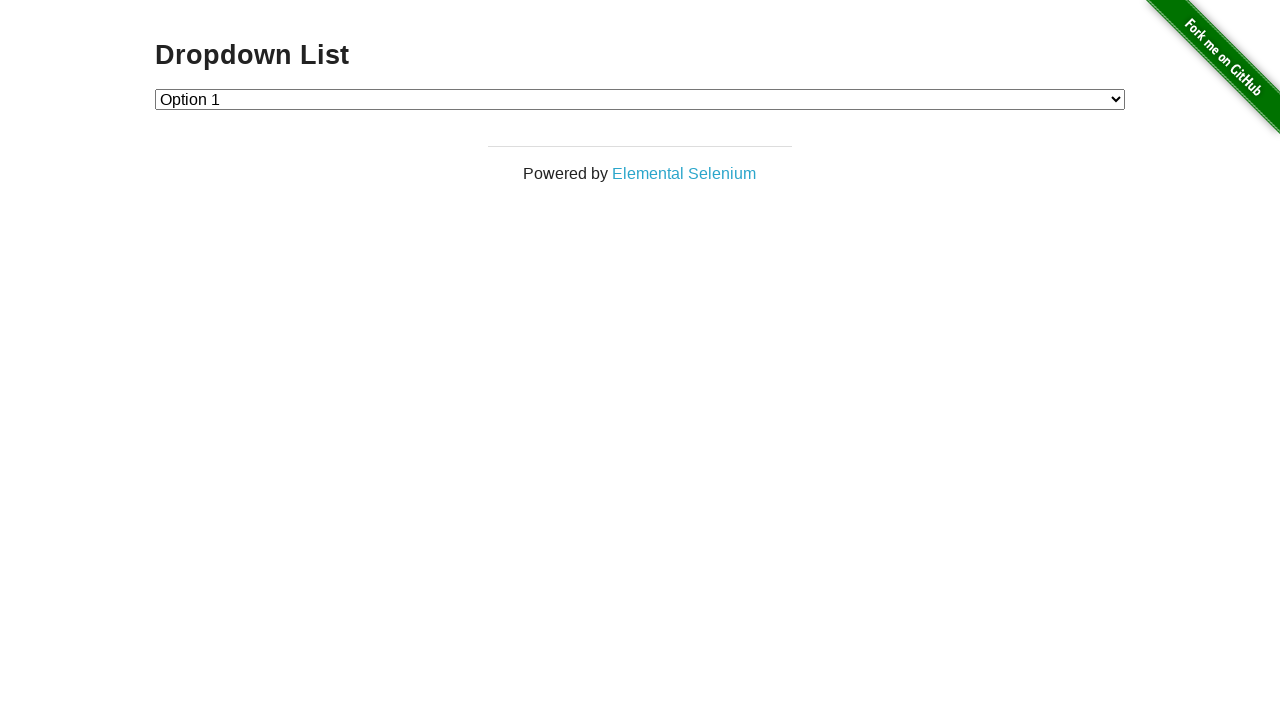